Waits for a price to reach $100, clicks a book button, solves a math problem, and submits the answer

Starting URL: http://suninjuly.github.io/explicit_wait2.html

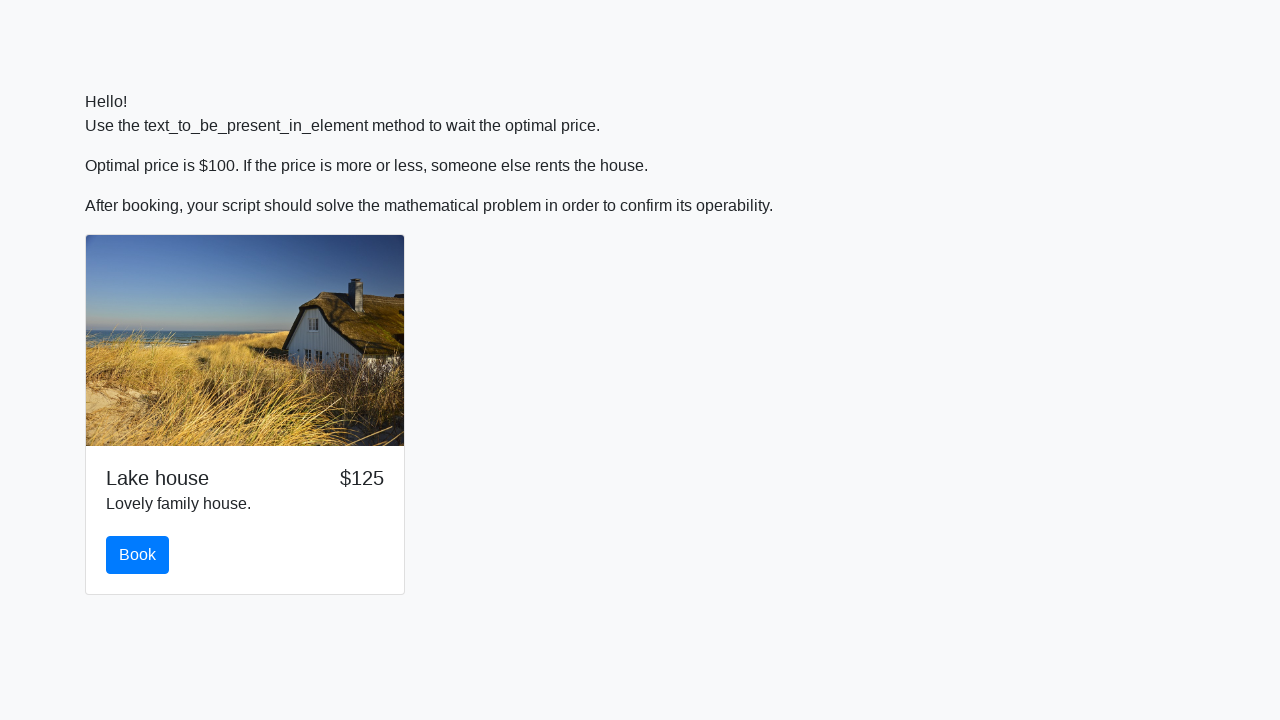

Waited for price to reach $100
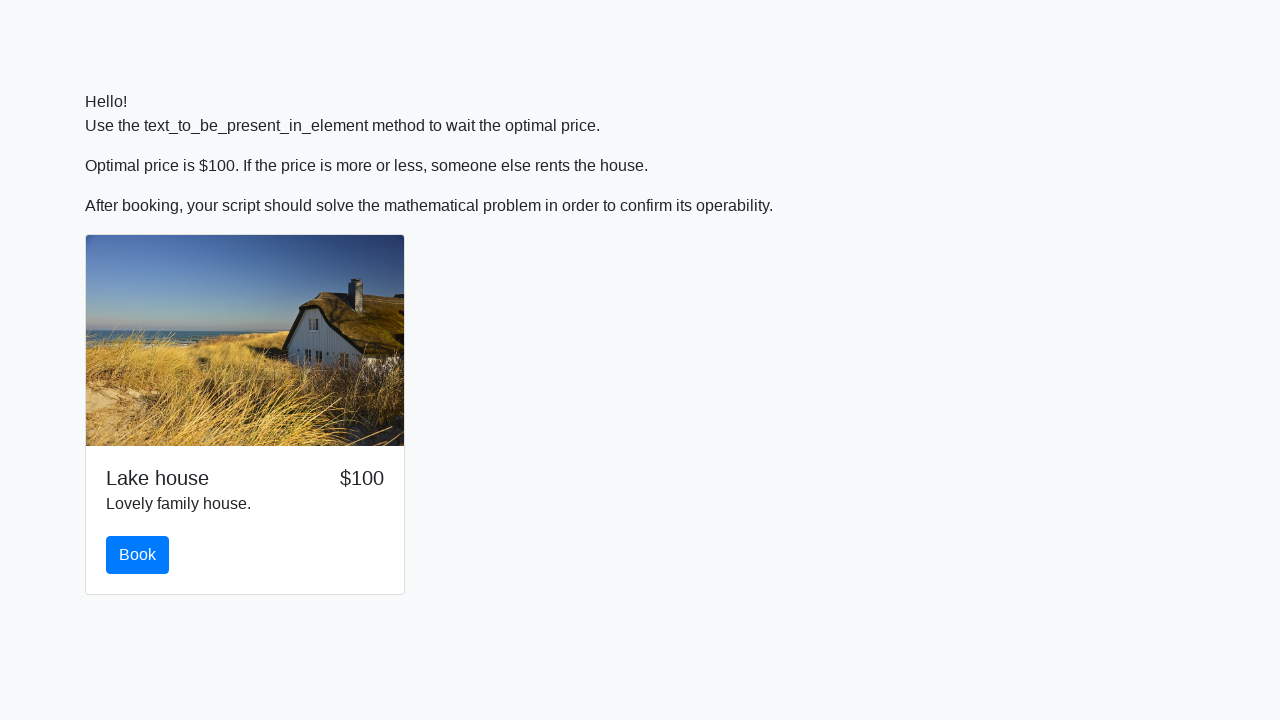

Clicked the book button at (138, 555) on #book
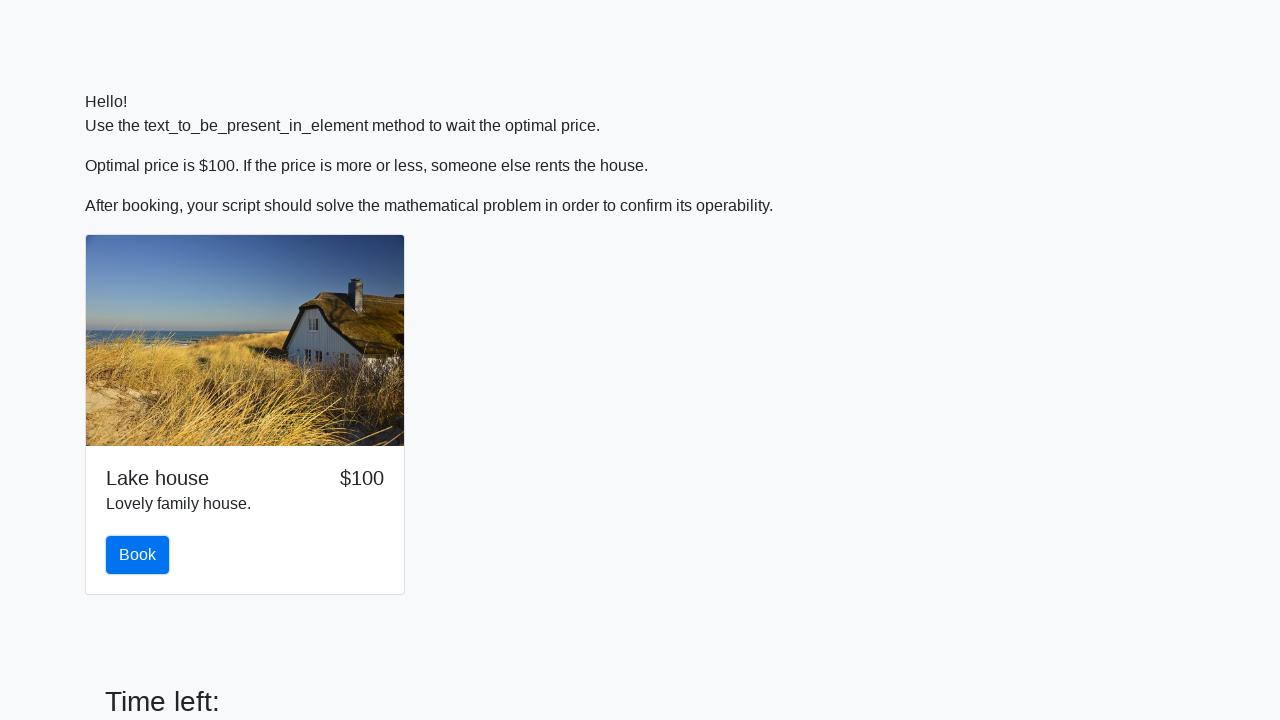

Retrieved input value from page
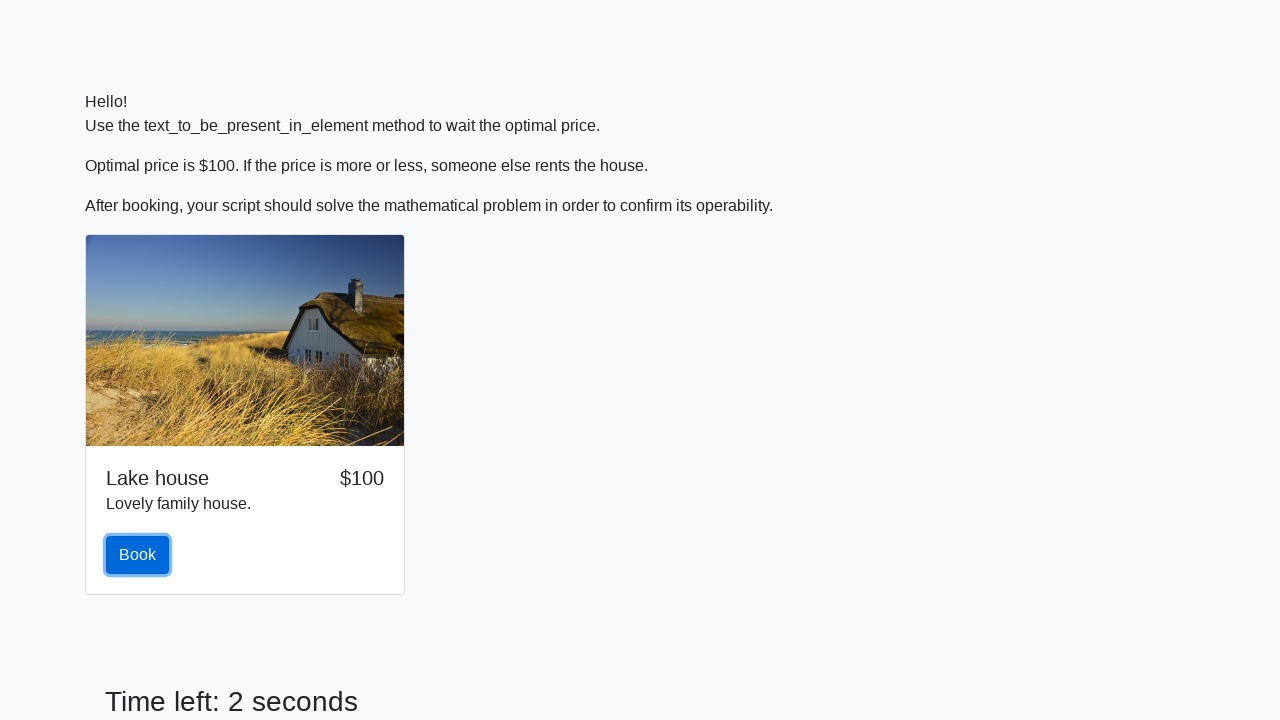

Calculated math problem answer: log(abs(12*sin(297))) = 2.477750158104641
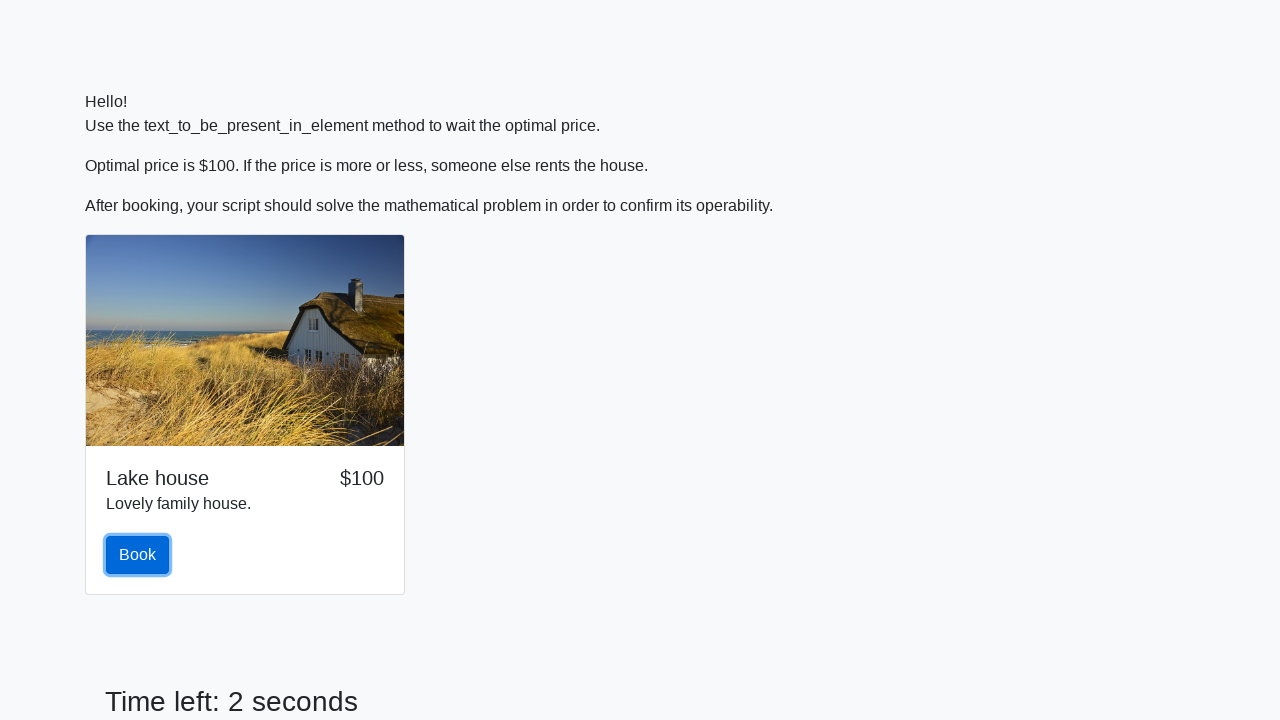

Filled answer field with calculated result on #answer
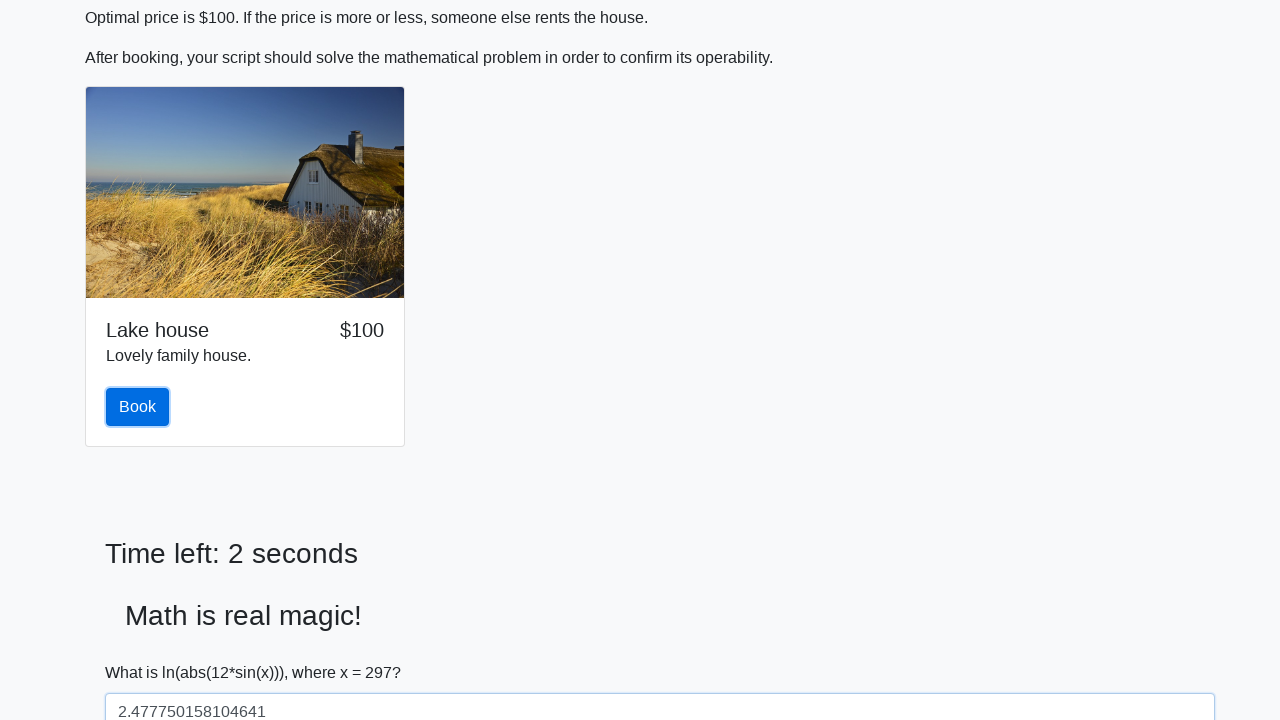

Submitted the form at (143, 651) on [type="submit"]
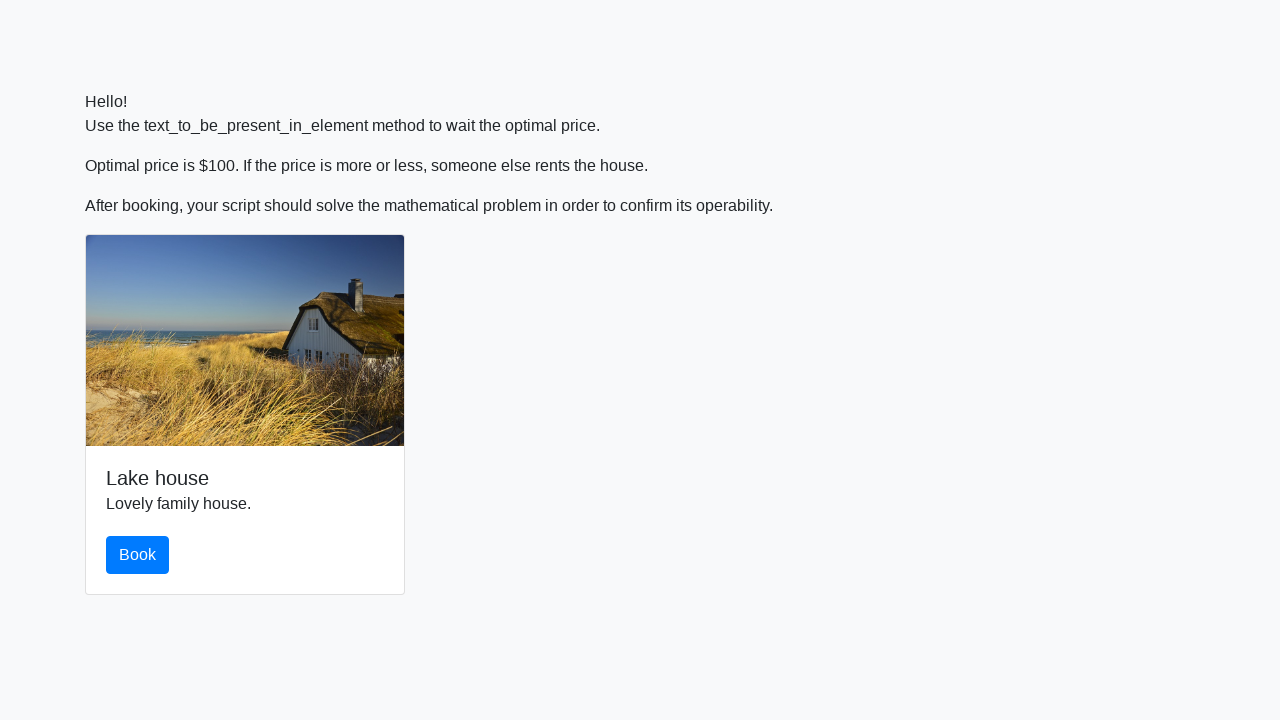

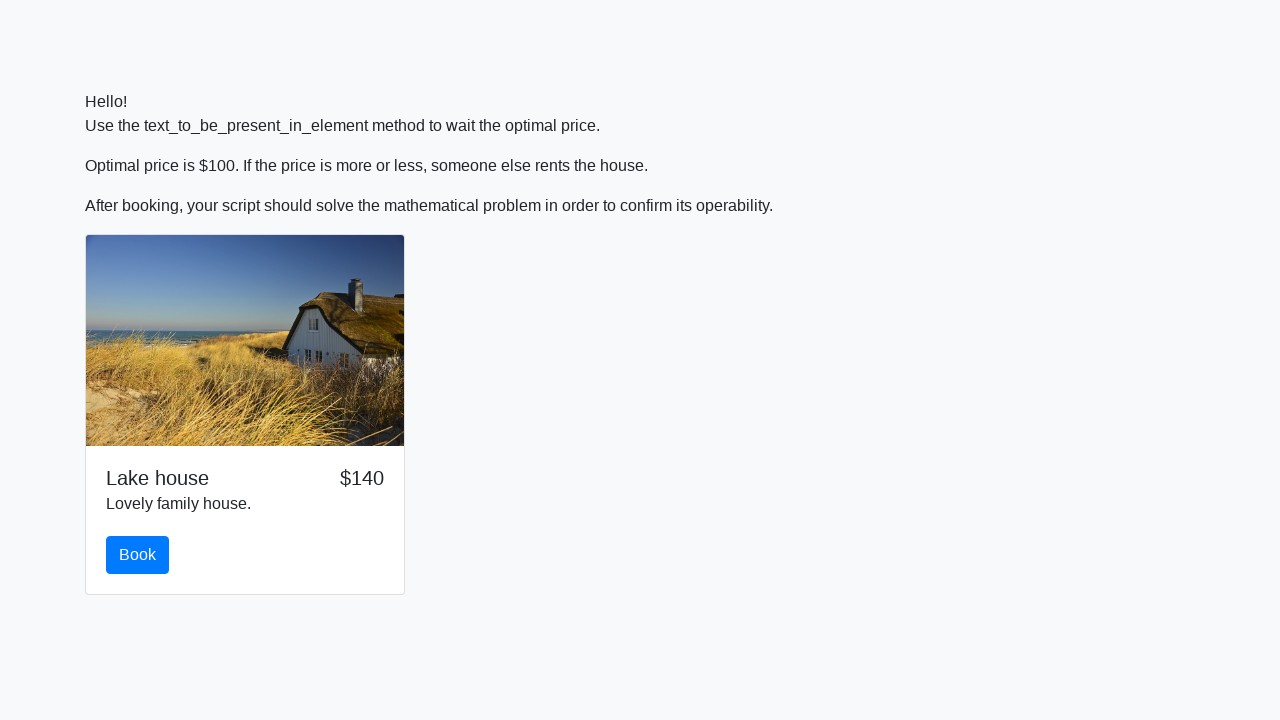